Tests that entered text is trimmed when editing a todo item

Starting URL: https://demo.playwright.dev/todomvc

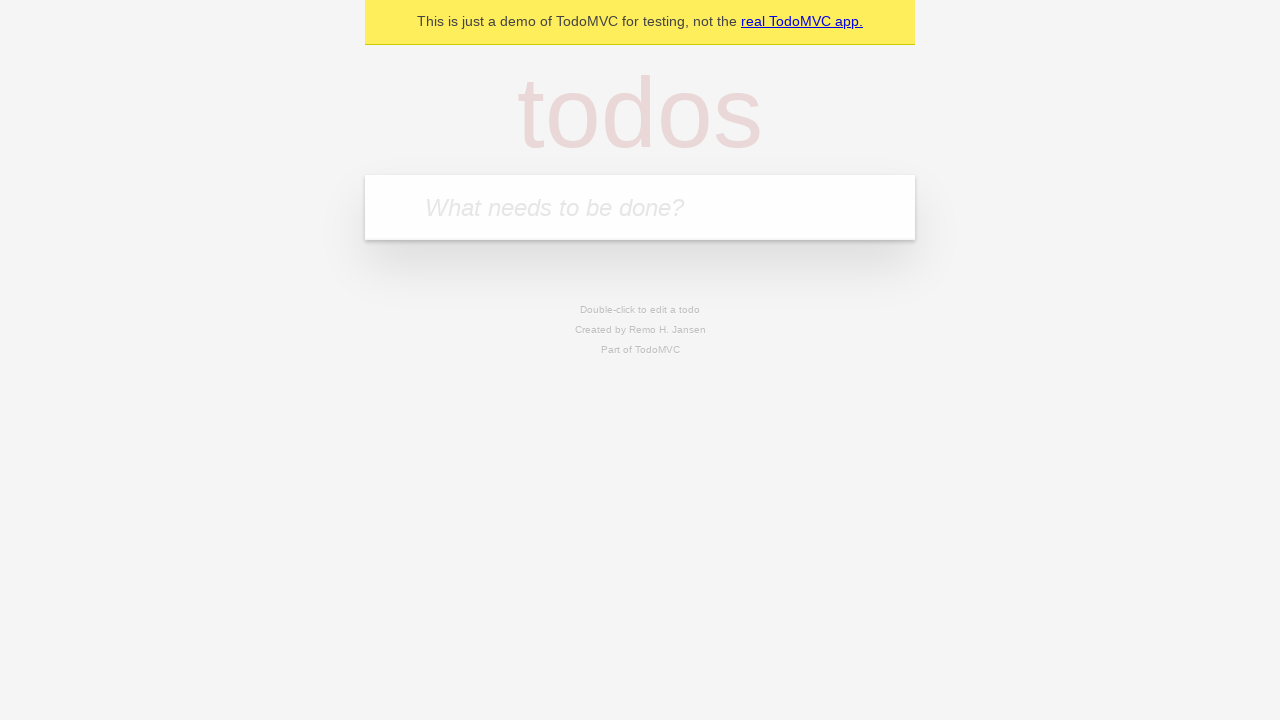

Filled new todo field with 'buy some cheese' on internal:attr=[placeholder="What needs to be done?"i]
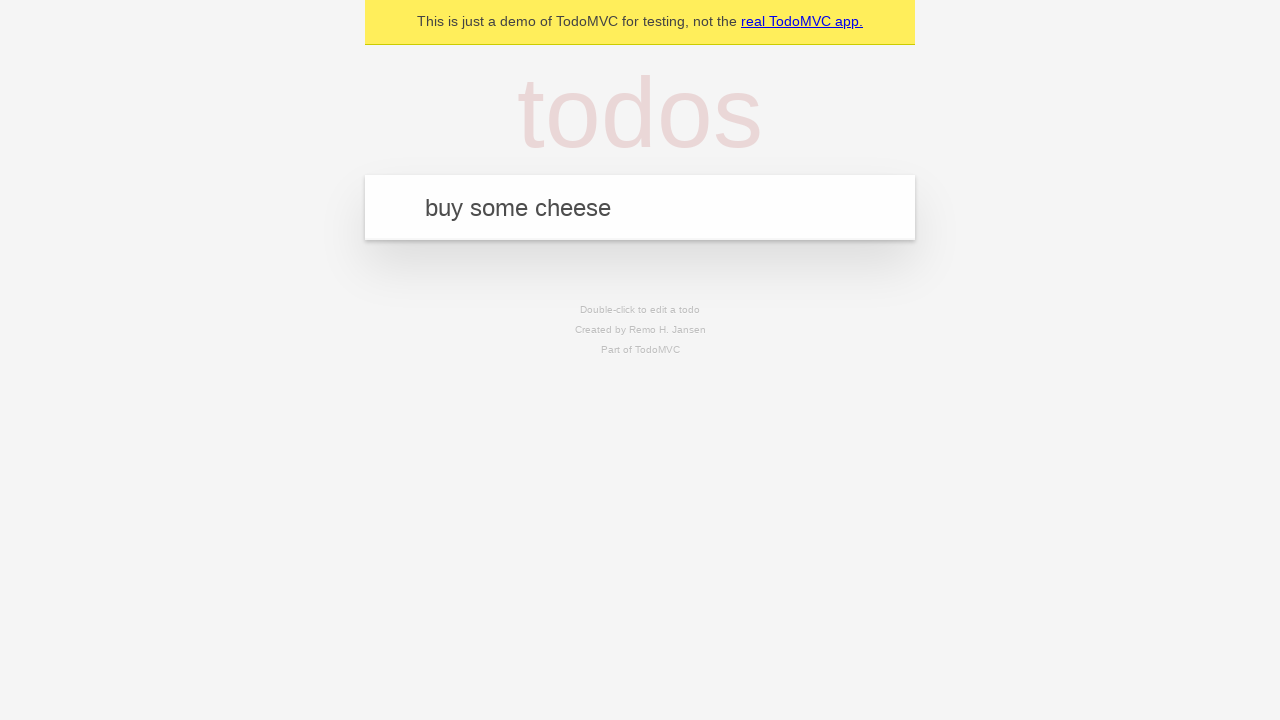

Pressed Enter to create first todo on internal:attr=[placeholder="What needs to be done?"i]
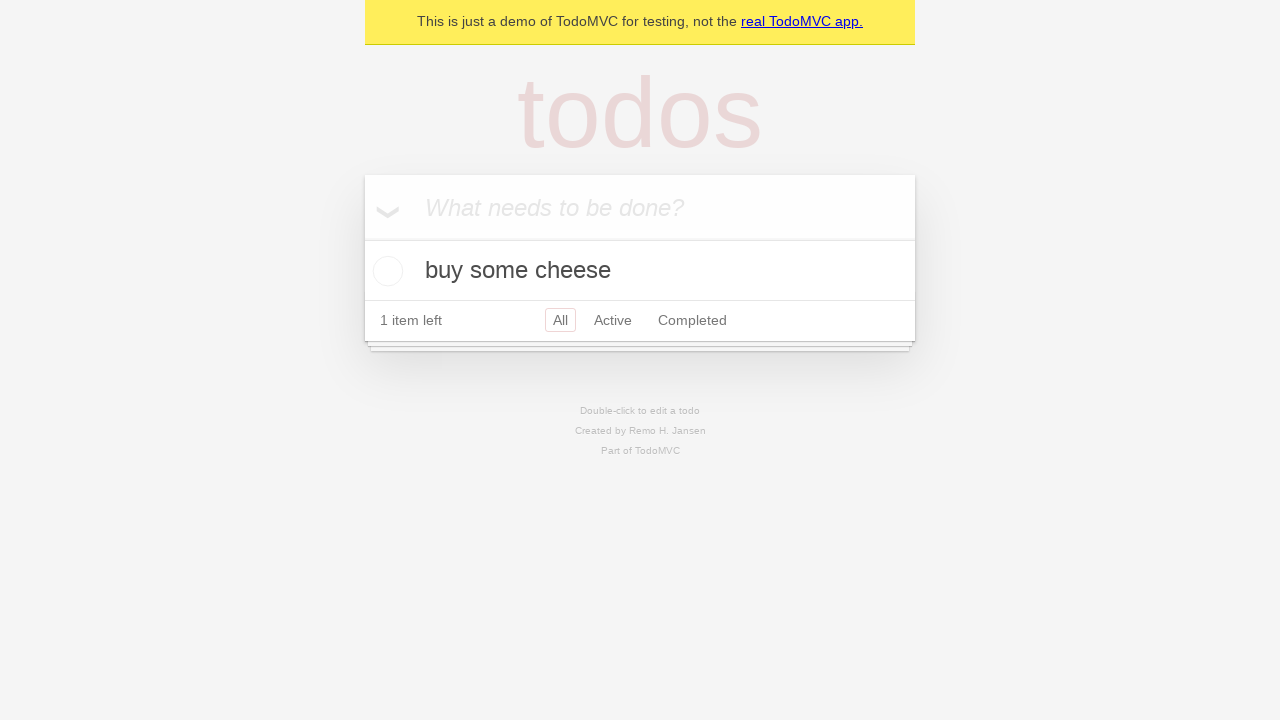

Filled new todo field with 'feed the cat' on internal:attr=[placeholder="What needs to be done?"i]
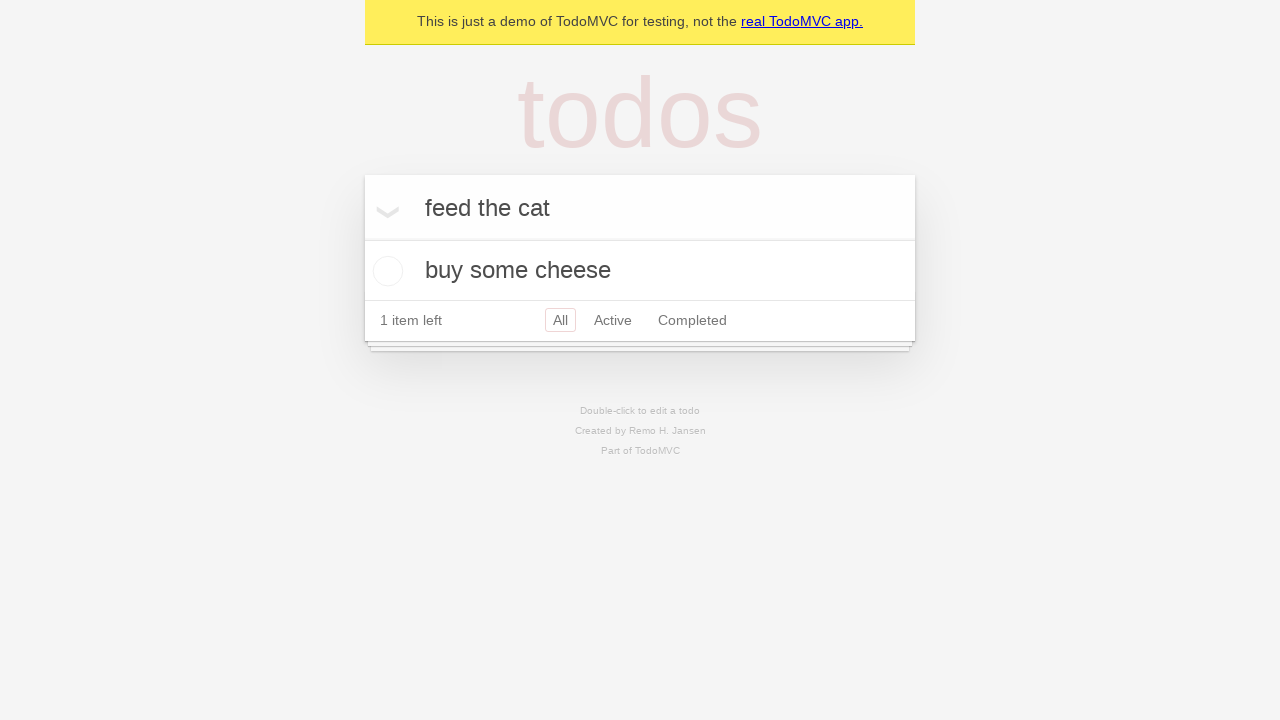

Pressed Enter to create second todo on internal:attr=[placeholder="What needs to be done?"i]
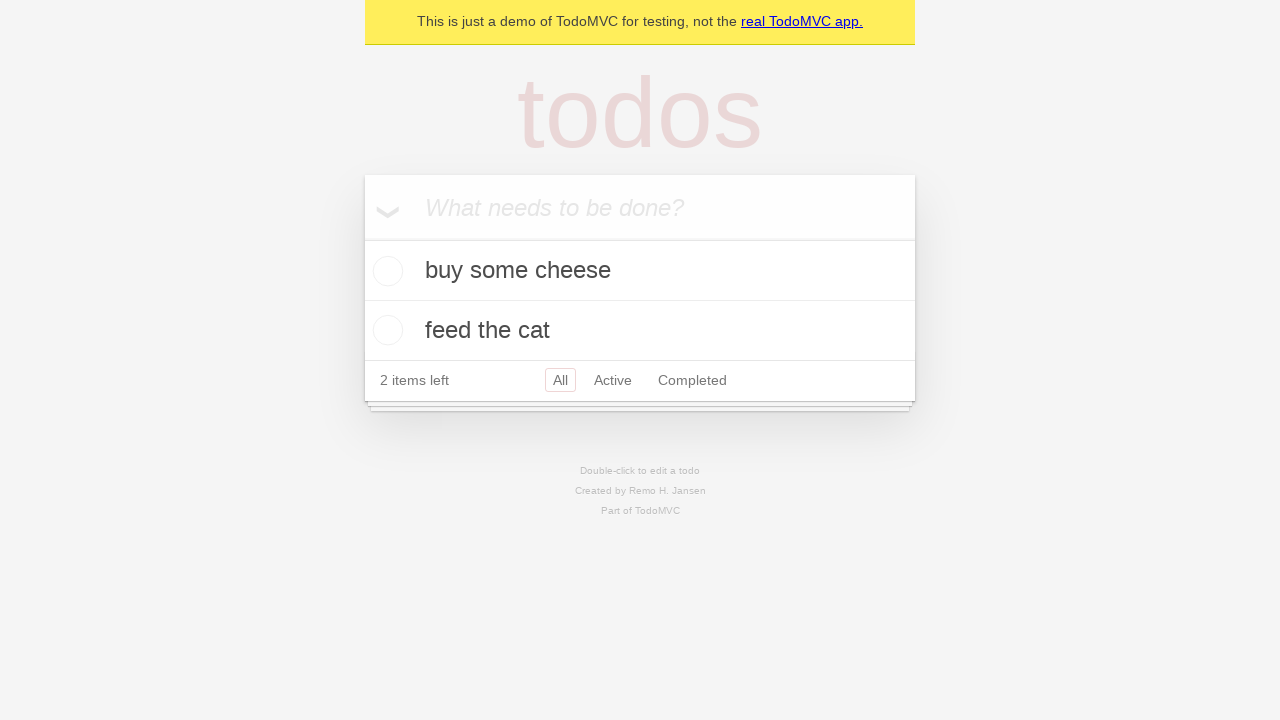

Filled new todo field with 'book a doctors appointment' on internal:attr=[placeholder="What needs to be done?"i]
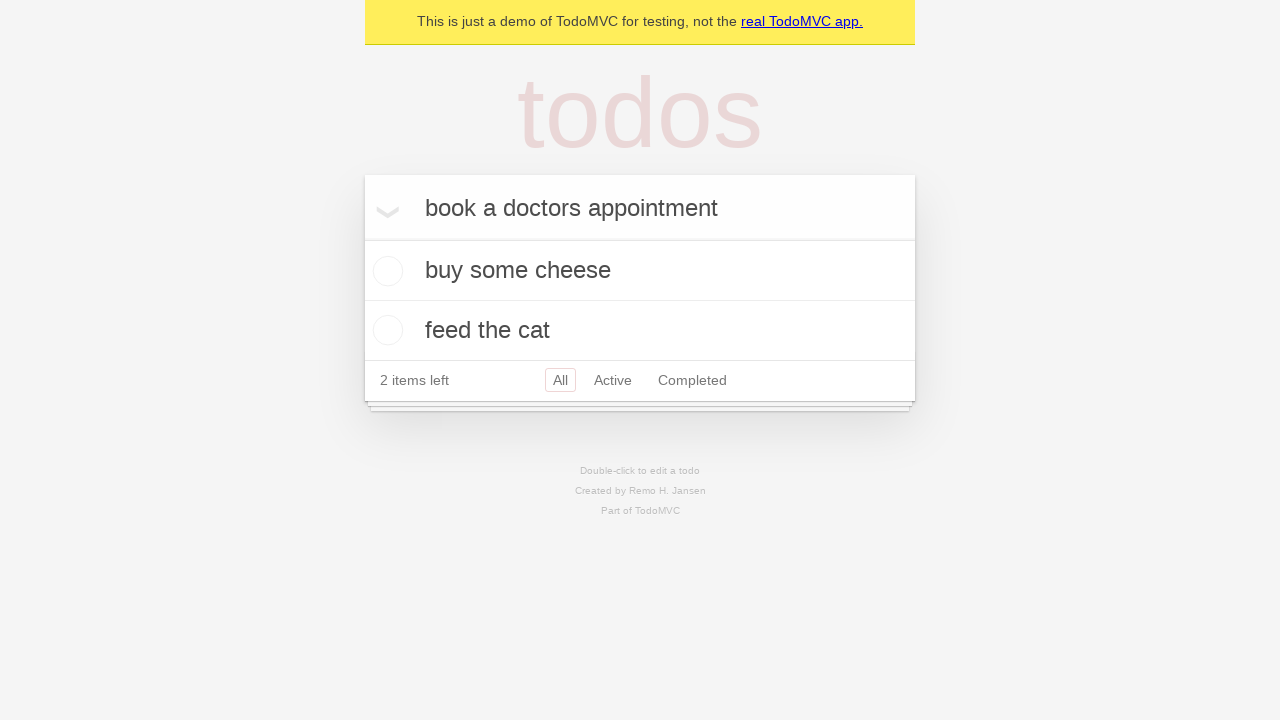

Pressed Enter to create third todo on internal:attr=[placeholder="What needs to be done?"i]
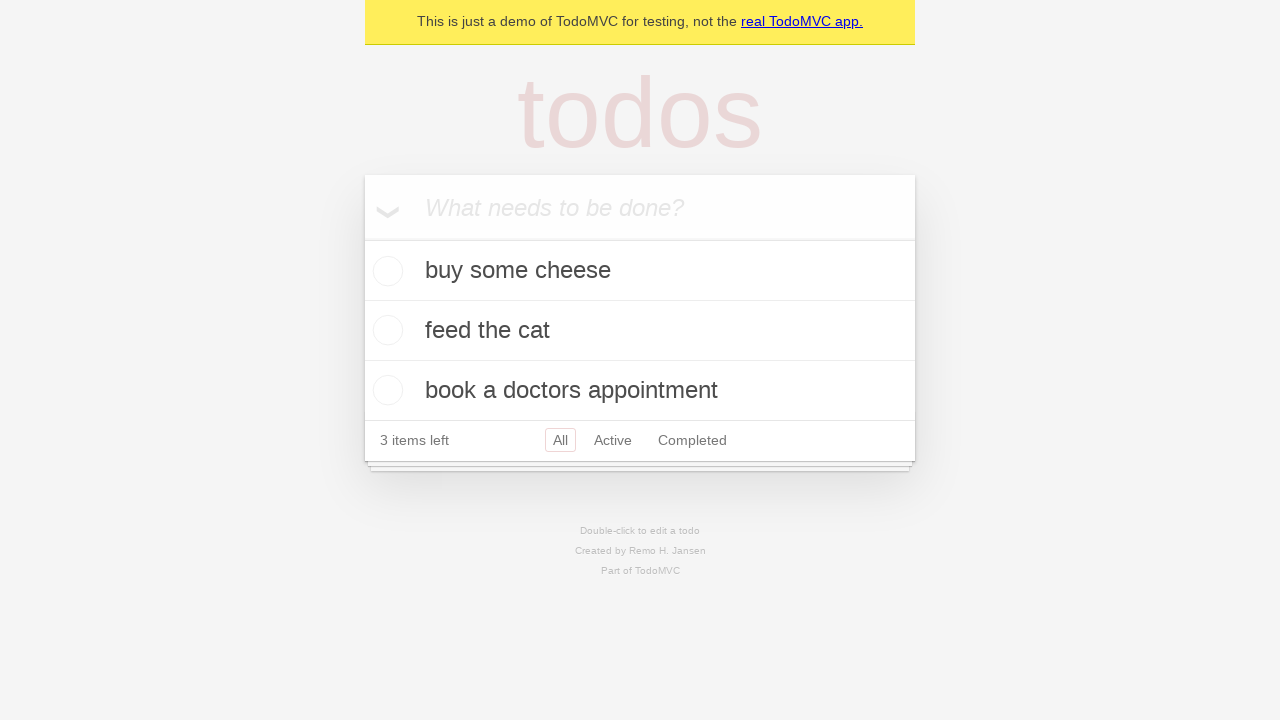

Double-clicked second todo item to enter edit mode at (640, 331) on internal:testid=[data-testid="todo-item"s] >> nth=1
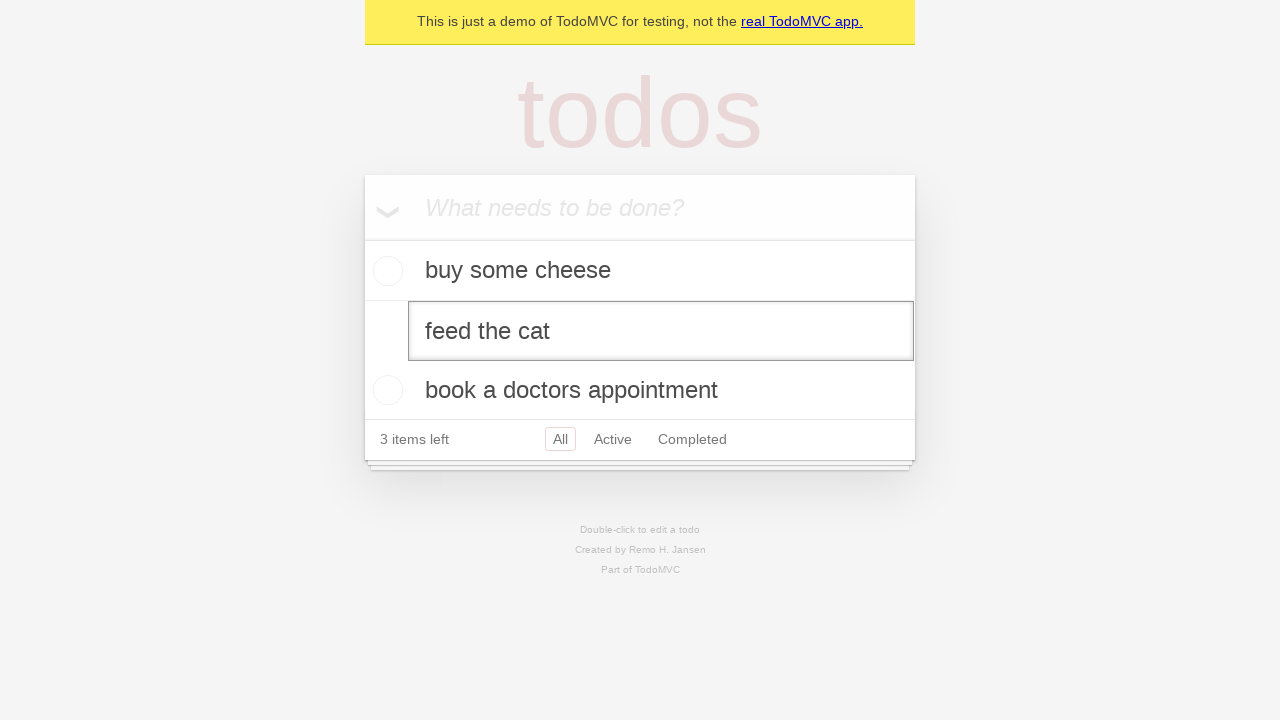

Filled edit field with text containing leading and trailing whitespace: '    buy some sausages    ' on internal:testid=[data-testid="todo-item"s] >> nth=1 >> internal:role=textbox[nam
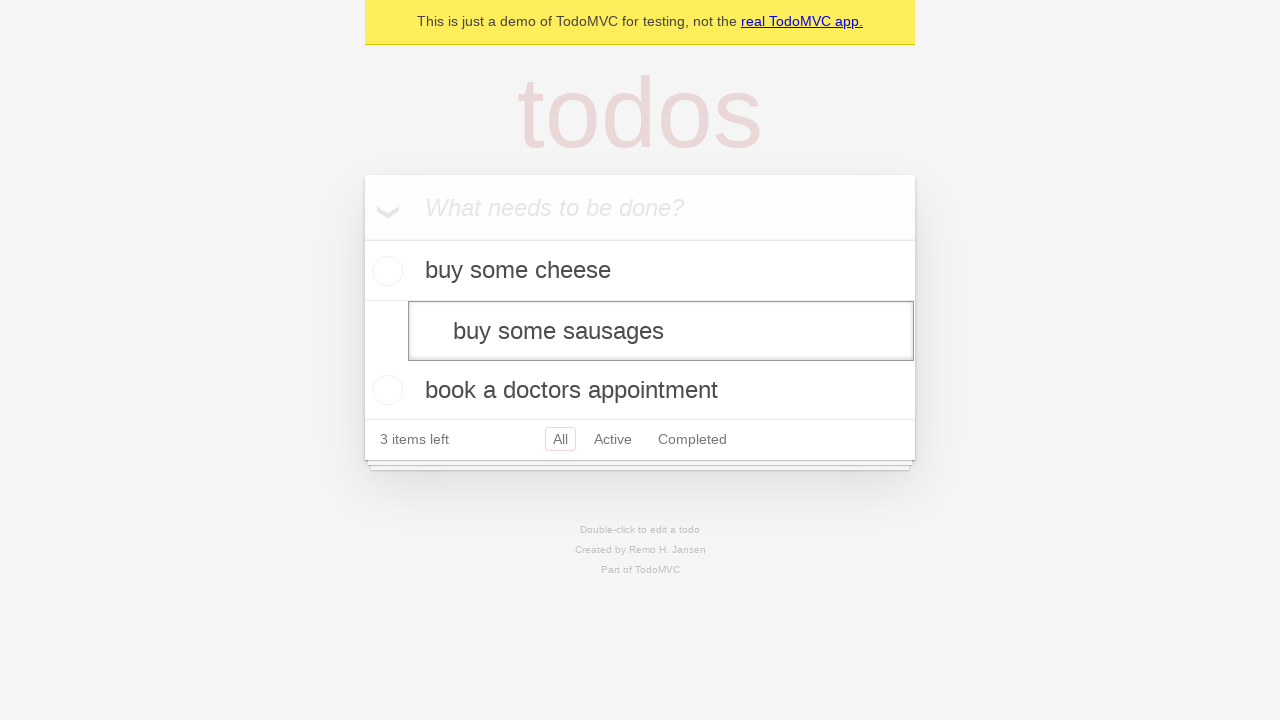

Pressed Enter to confirm edit and verify text is trimmed on internal:testid=[data-testid="todo-item"s] >> nth=1 >> internal:role=textbox[nam
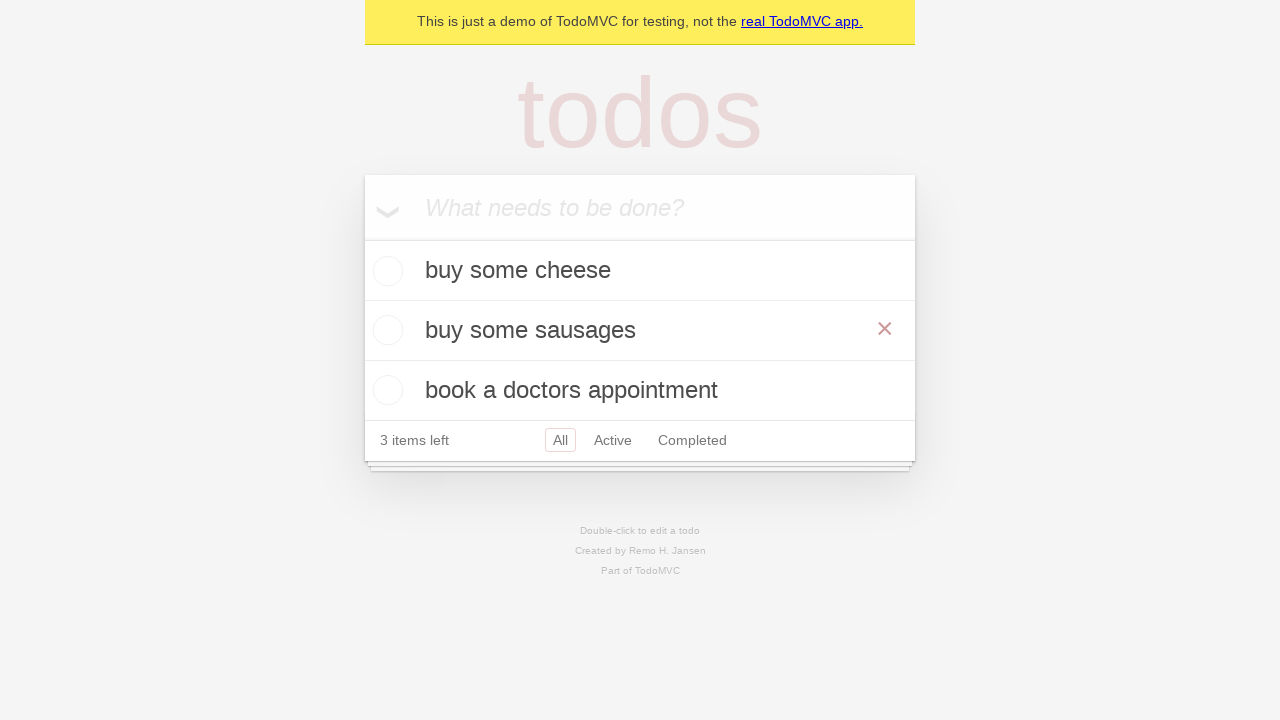

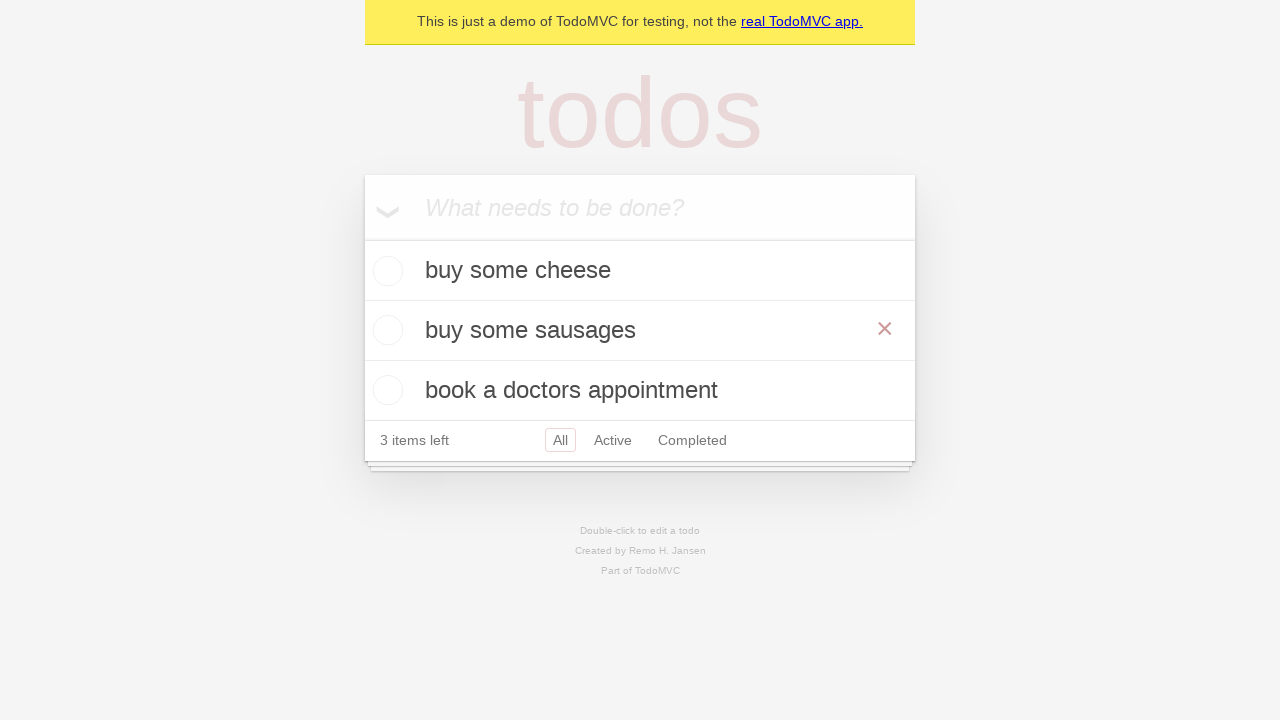